Navigates to the Samsung India homepage and verifies the page loads successfully

Starting URL: https://www.samsung.com/in

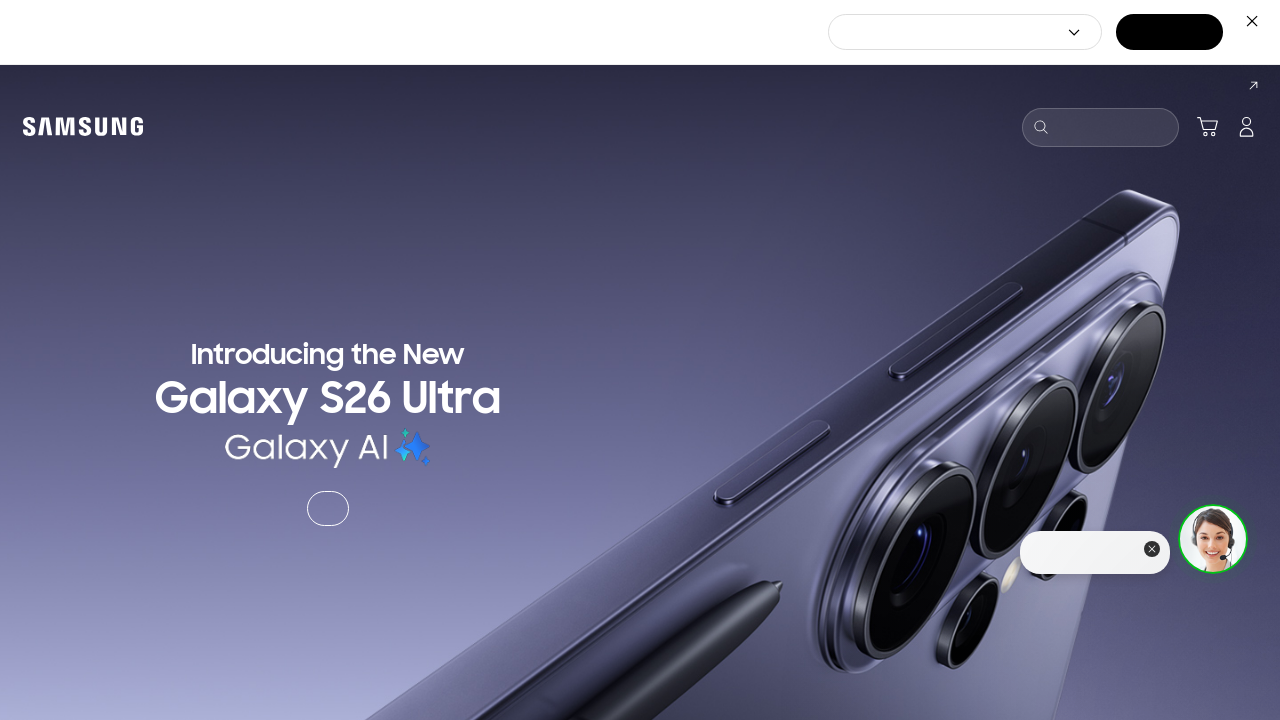

Waited for page to reach domcontentloaded state
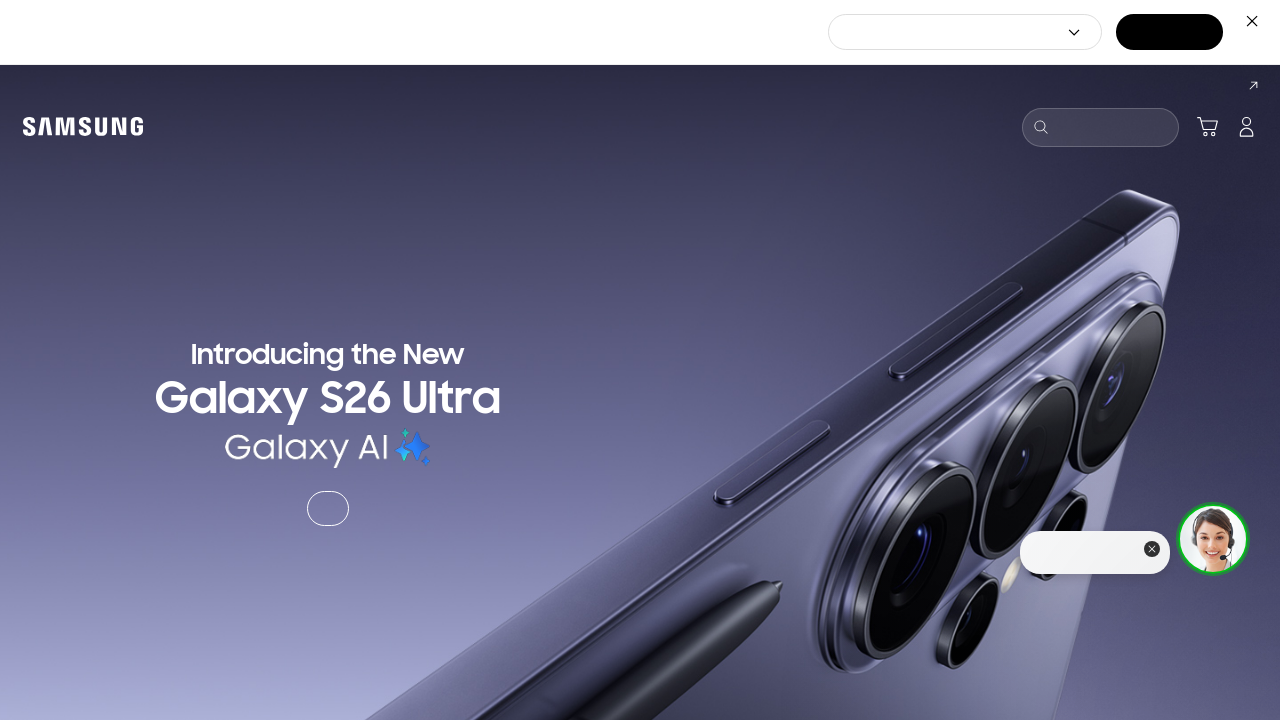

Verified body element is present on Samsung India homepage
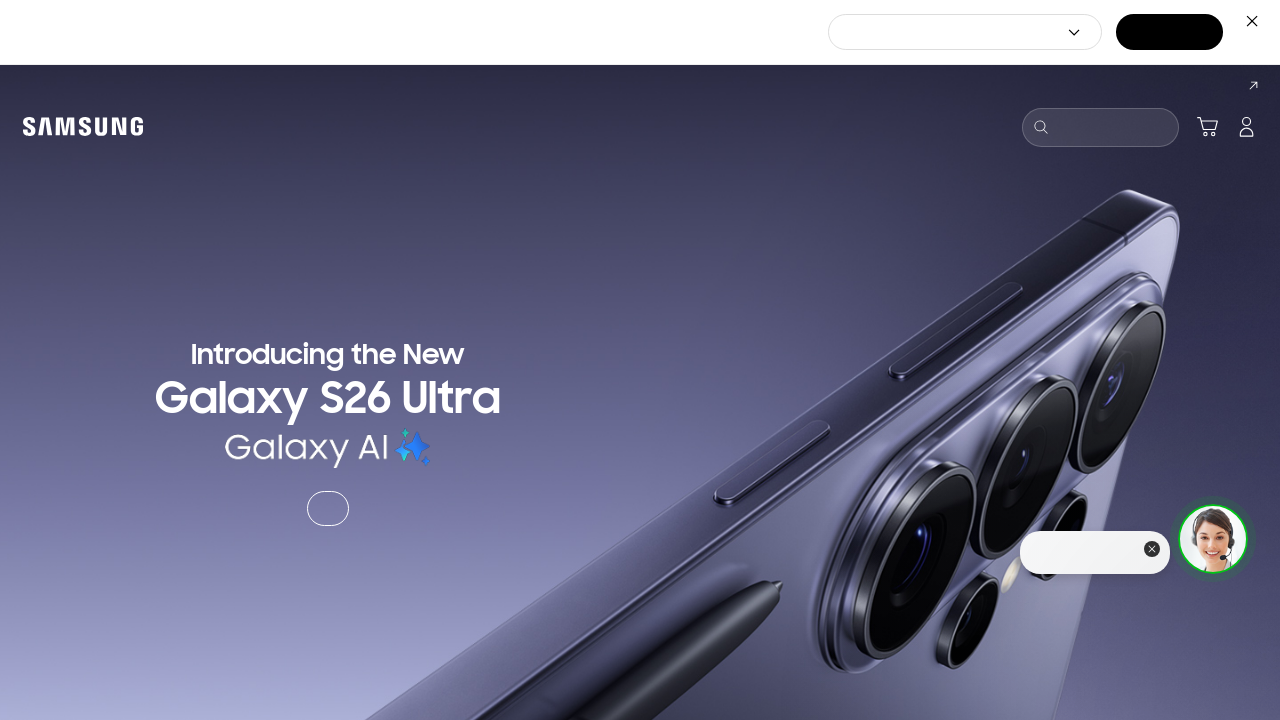

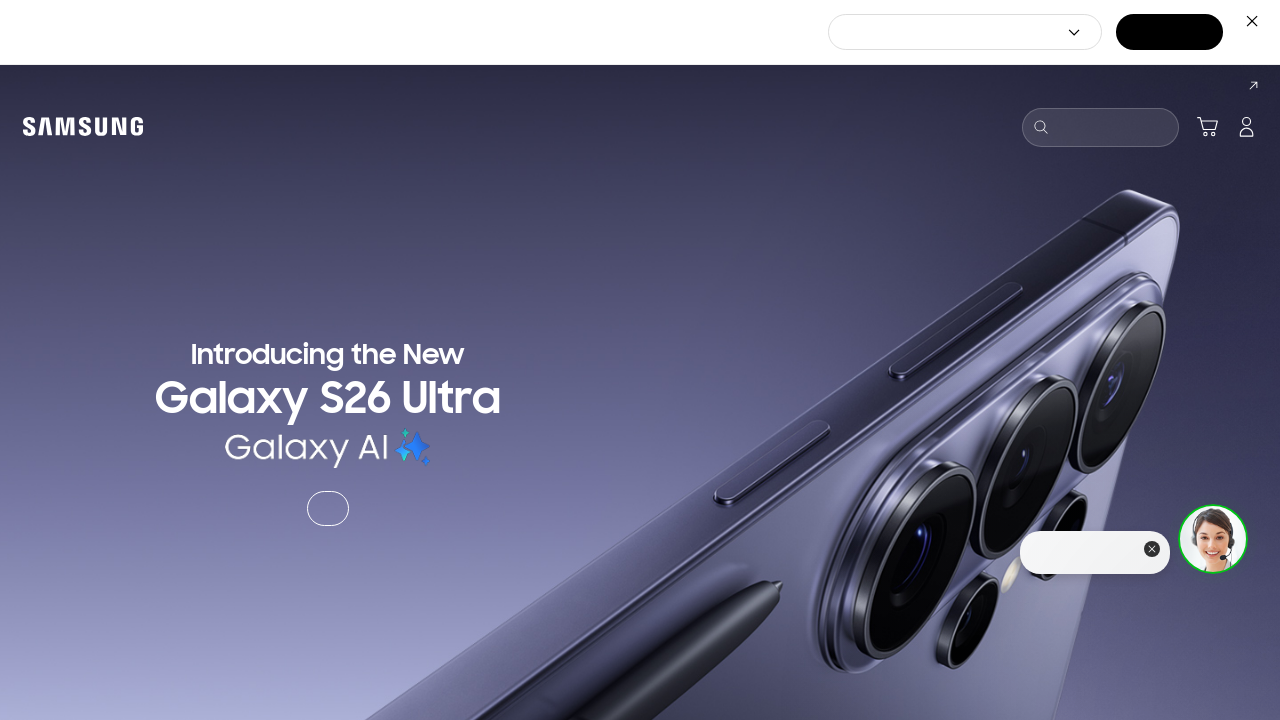